Tests table sorting by clicking the Email column header and verifying values are sorted in ascending order

Starting URL: http://the-internet.herokuapp.com/tables

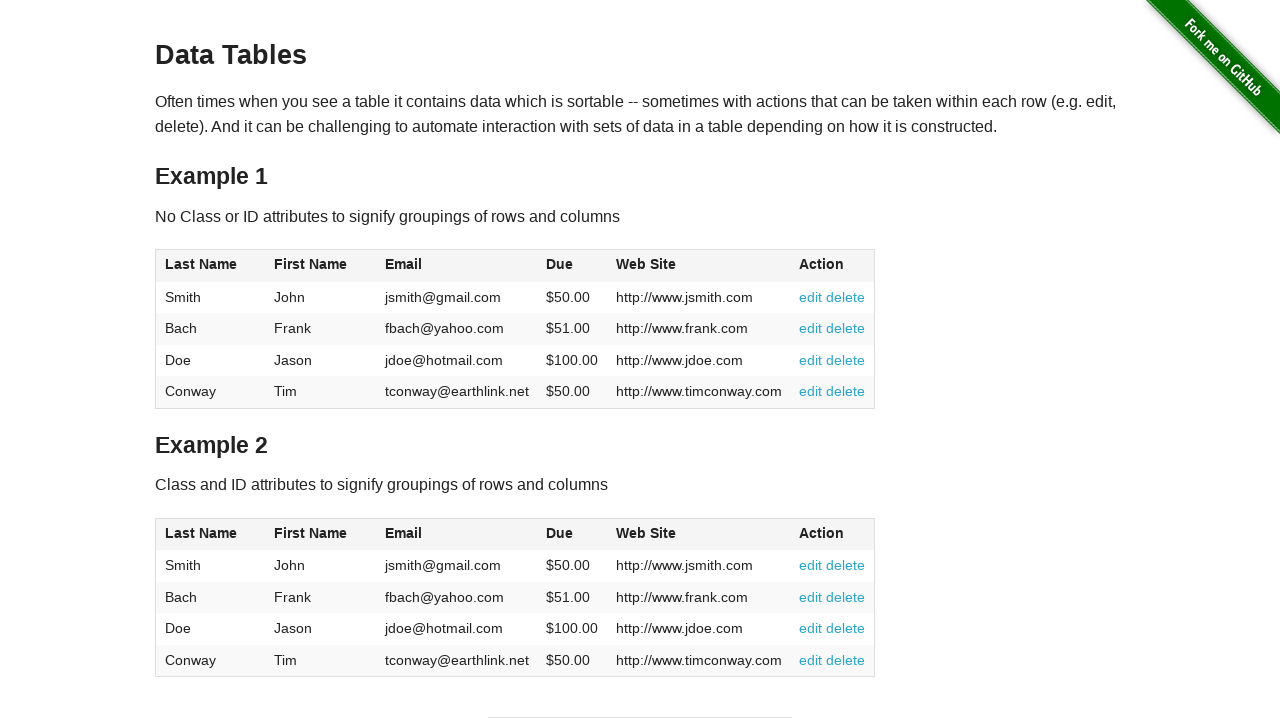

Clicked Email column header to sort ascending at (457, 266) on #table1 thead tr th:nth-of-type(3)
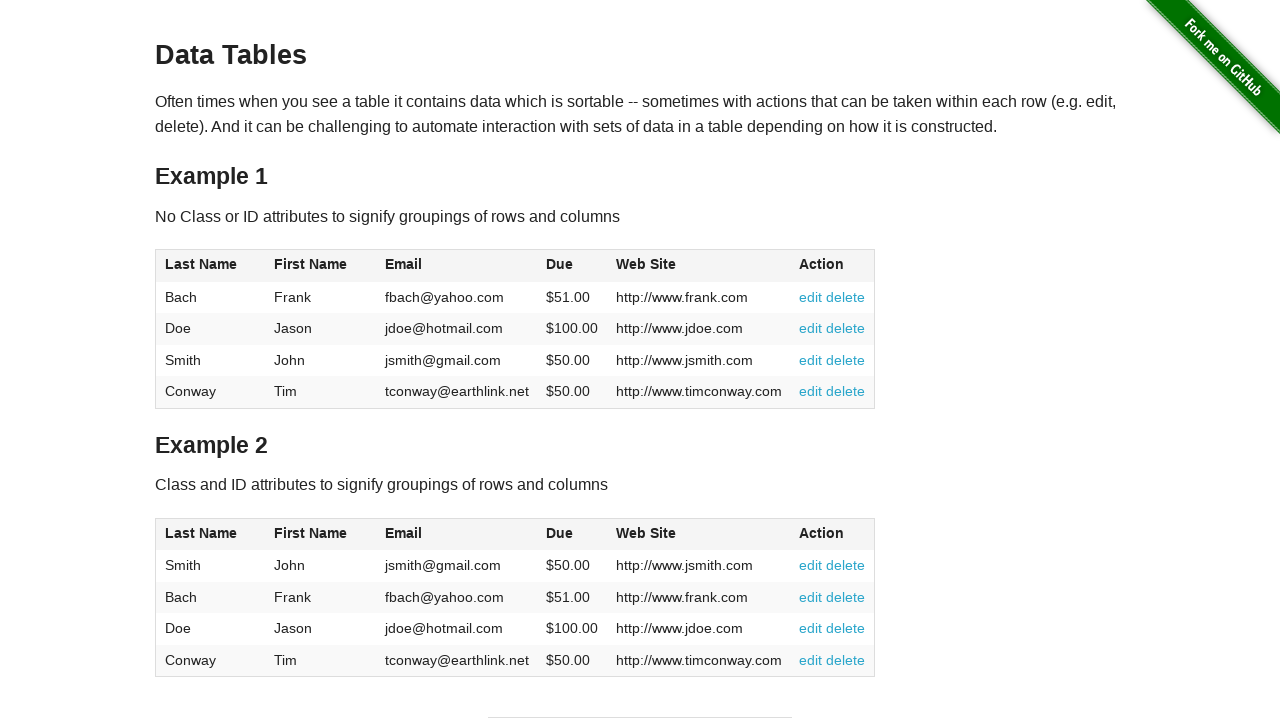

Email column loaded and visible in table body
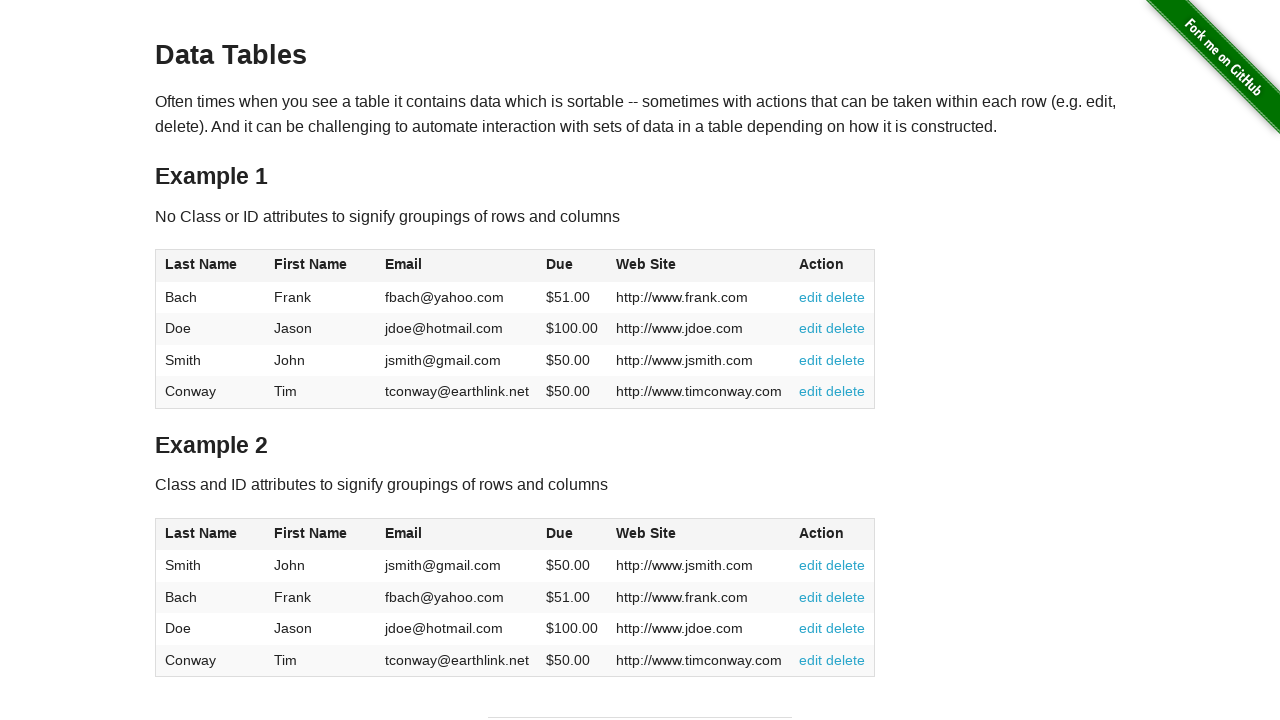

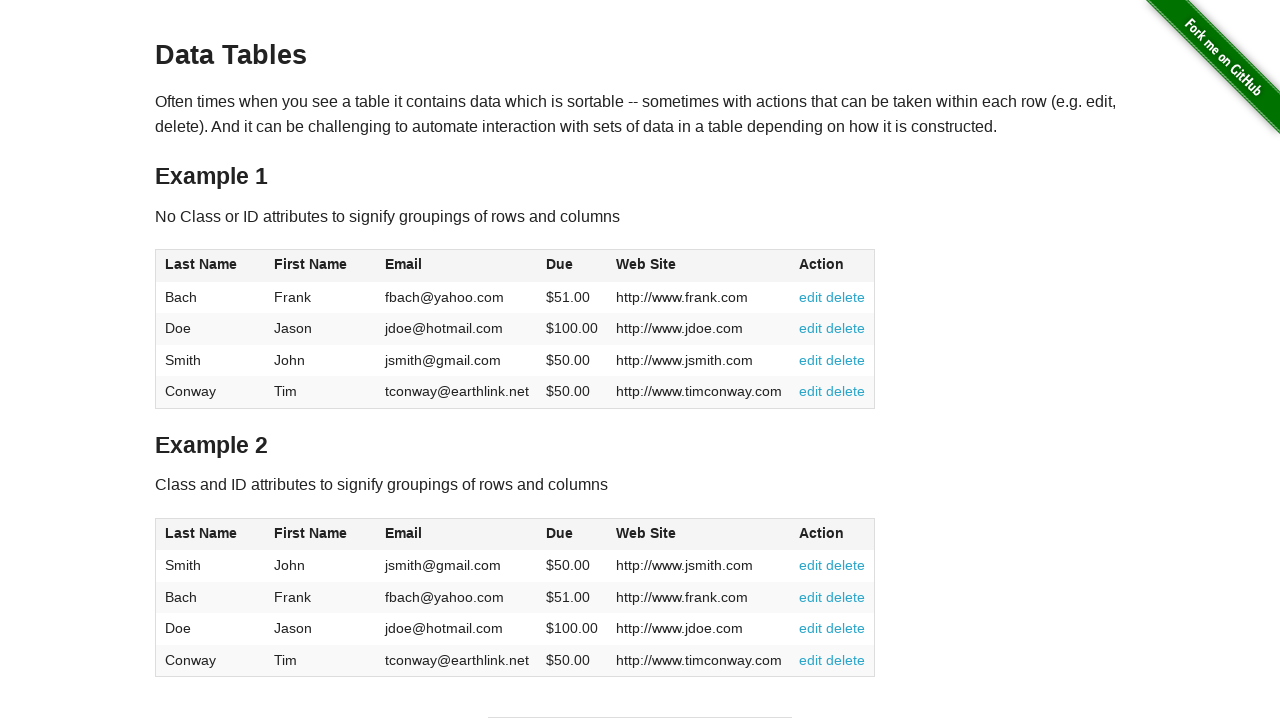